Verifies that all displayed job positions match the filtered criteria (Quality Assurance department in Istanbul, Turkey)

Starting URL: https://useinsider.com/careers/open-positions/?department=qualityassurance&location=istanbul-turkey

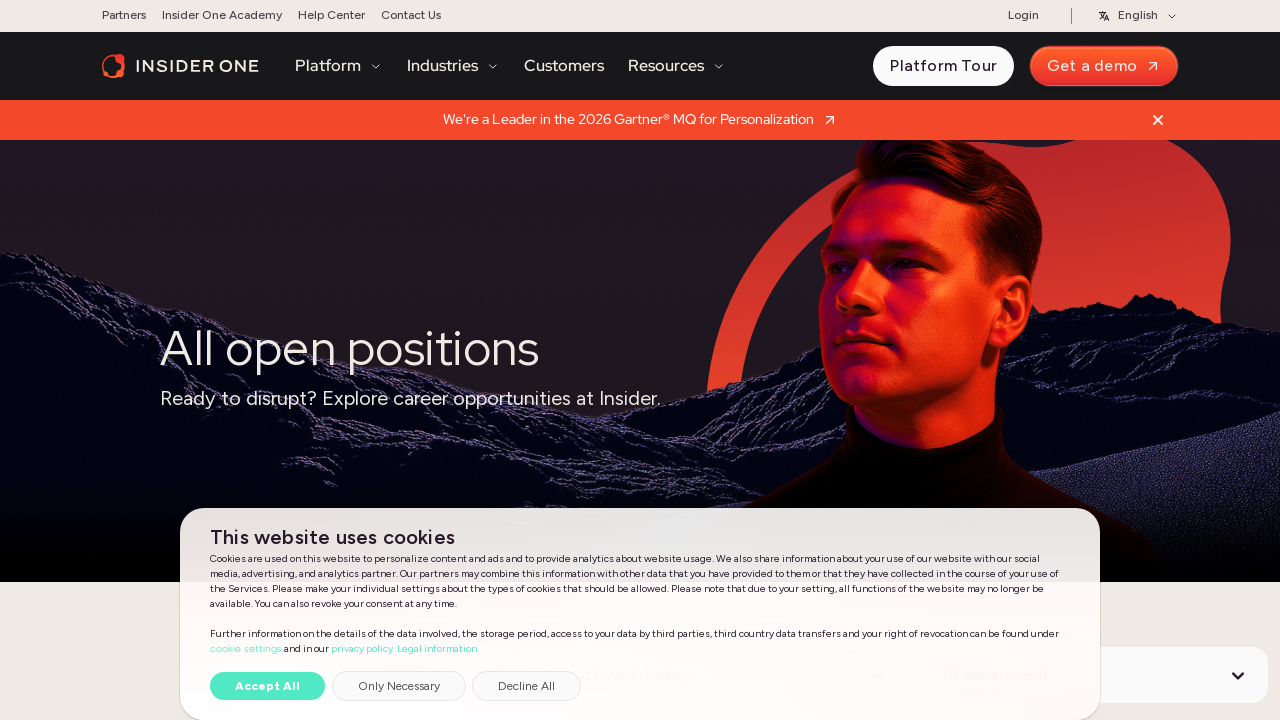

Waited 5 seconds for job positions to load
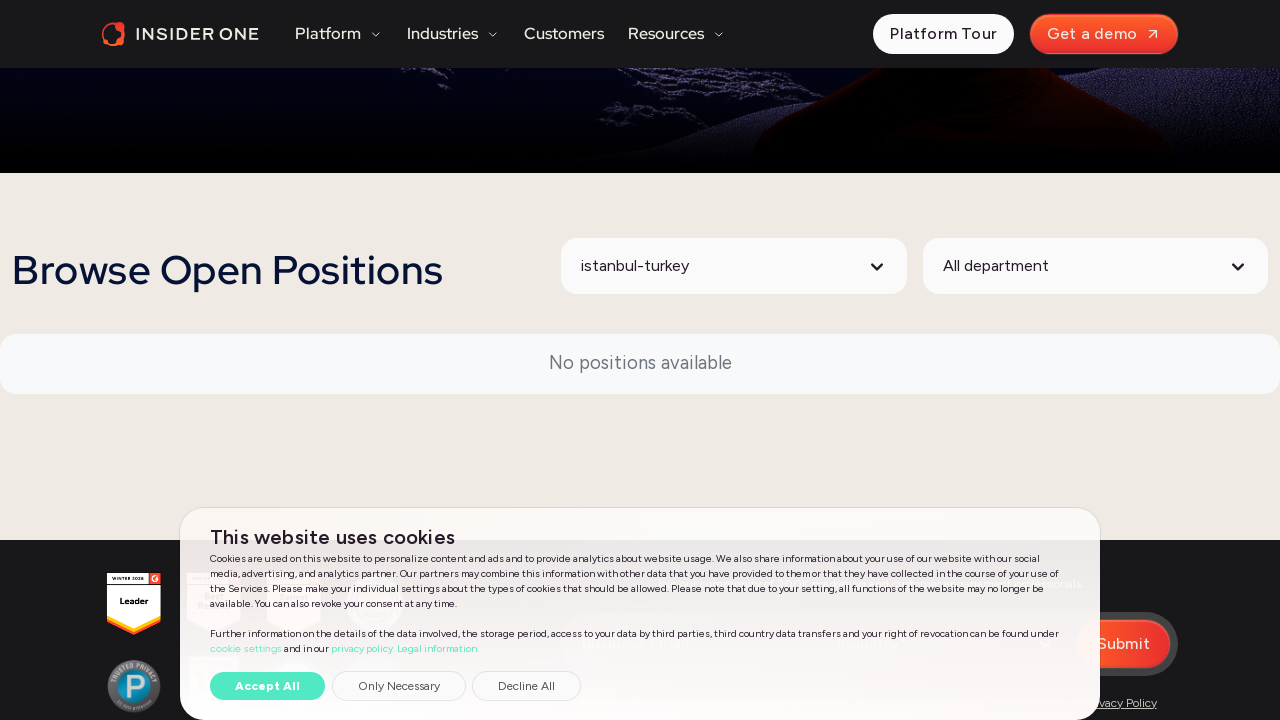

Retrieved all job position items from the list
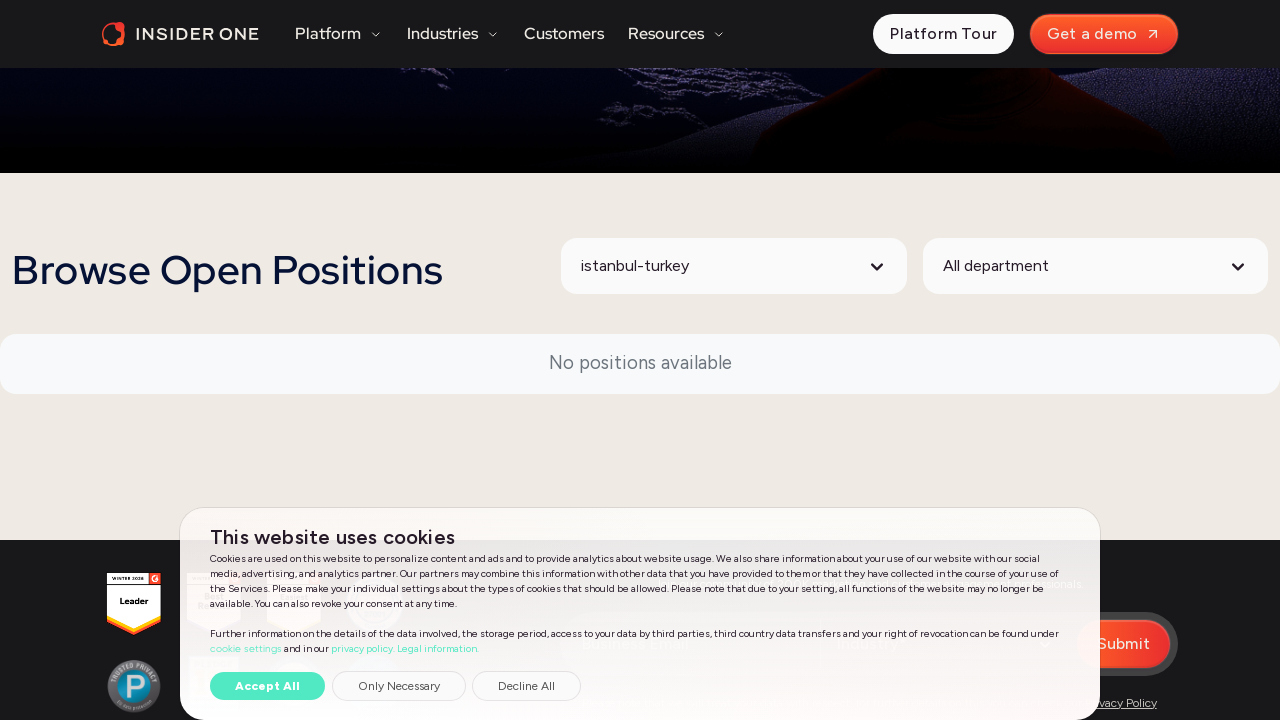

Verified all displayed positions match Quality Assurance department and Istanbul, Turkey location
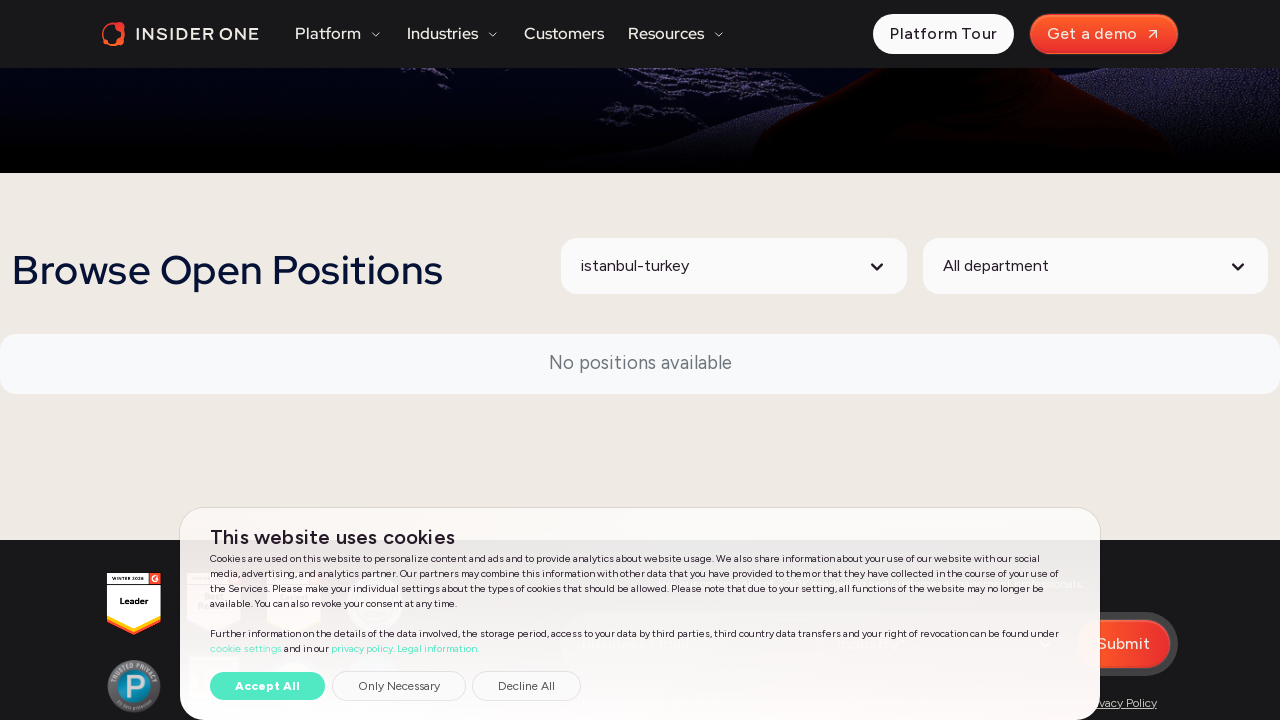

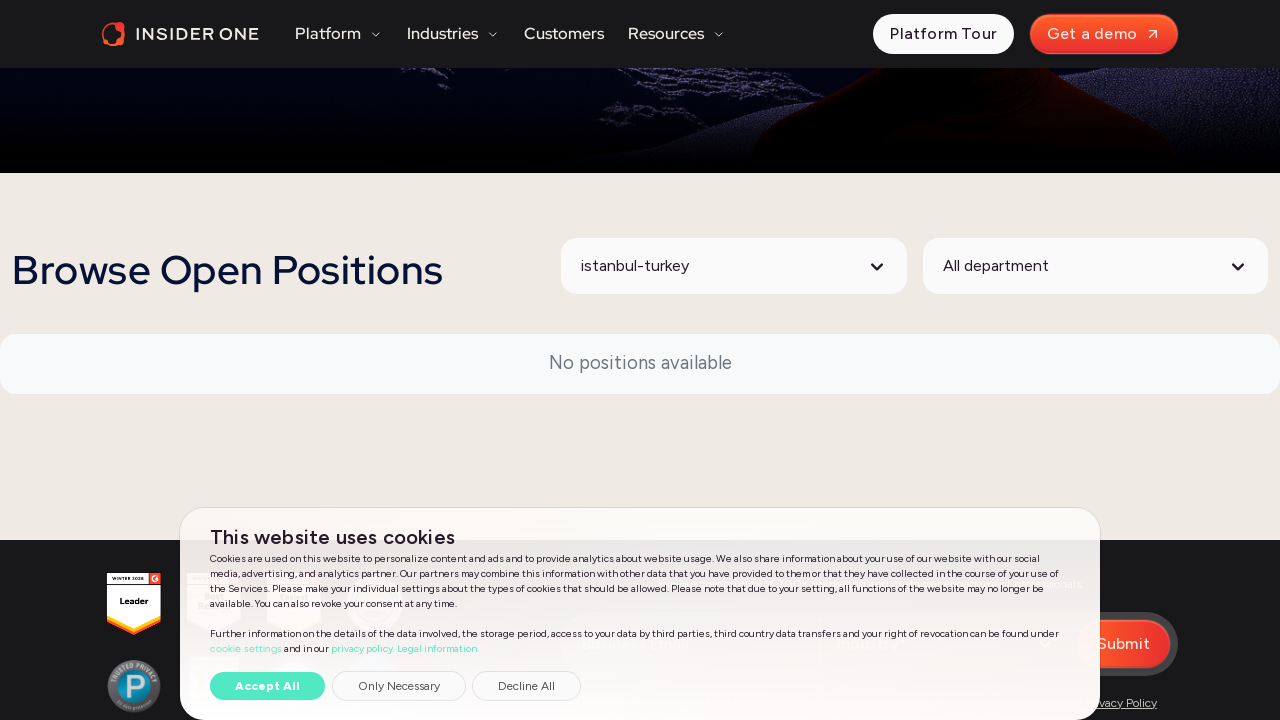